Tests keyboard navigation in selectable elements using arrow keys and space key for selection

Starting URL: https://demoqa.com/selectable

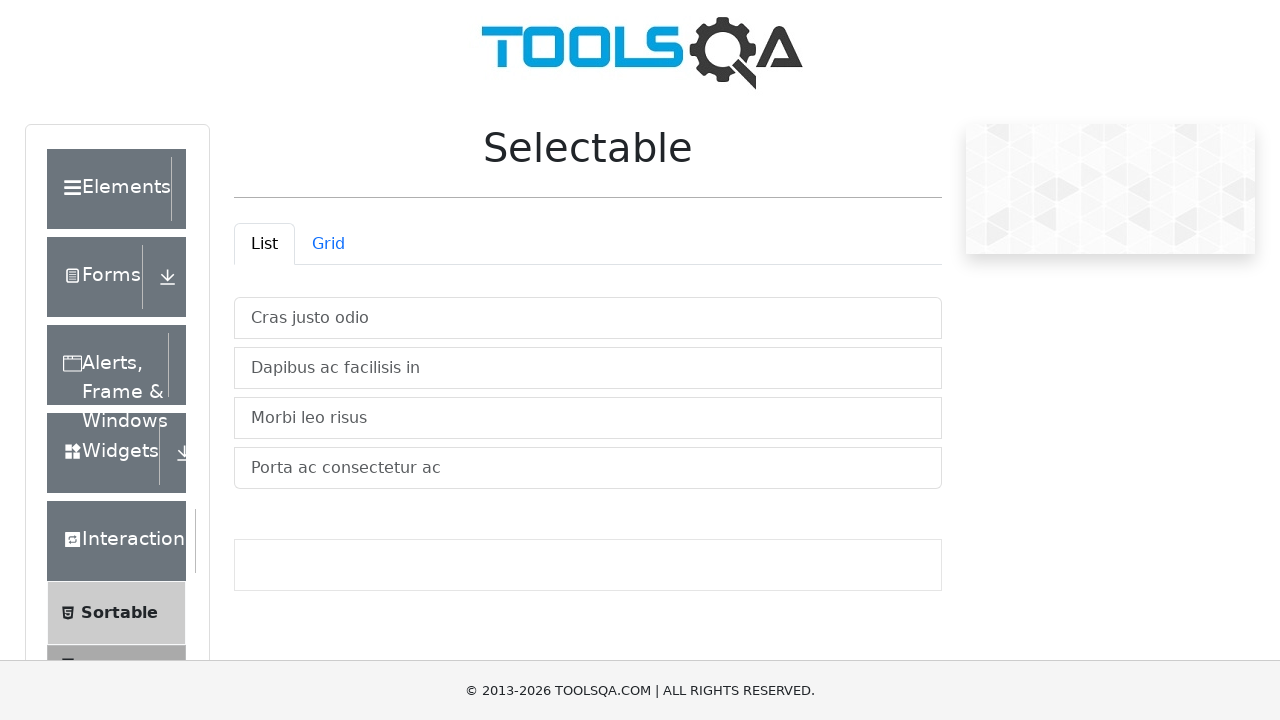

Waited for list items to load in selectable demo
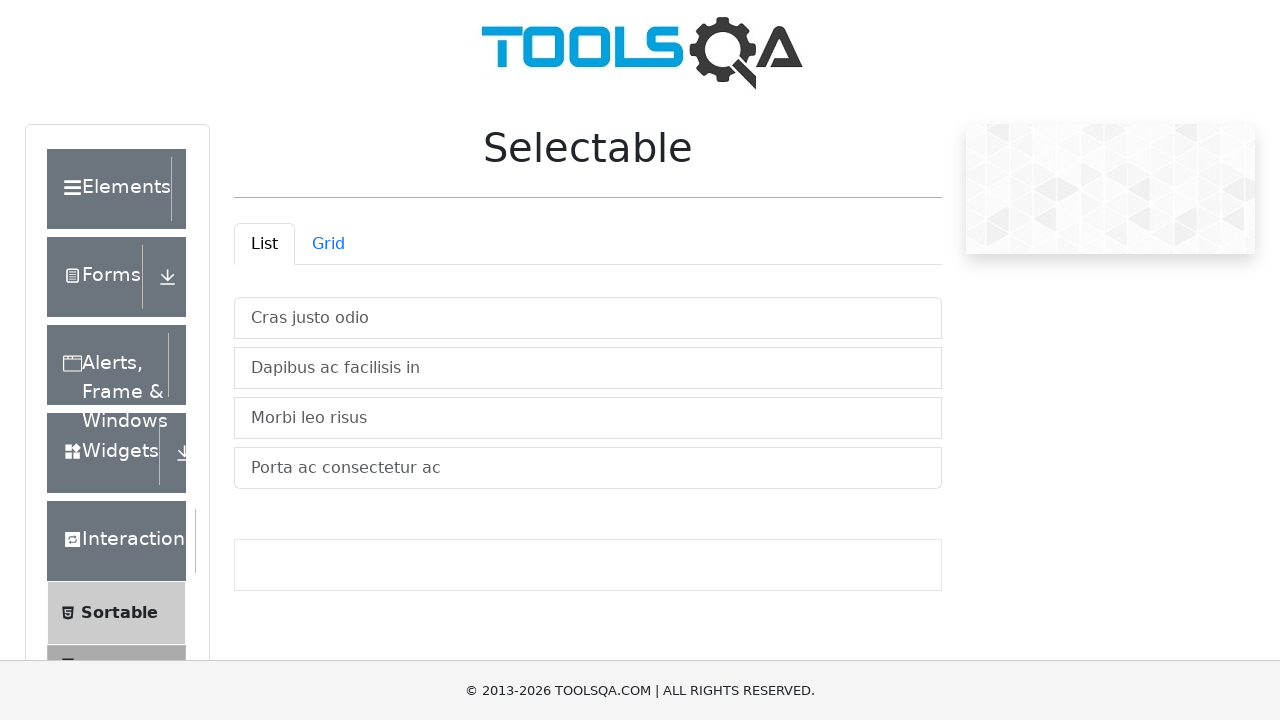

Clicked first list item to focus it at (588, 318) on #demo-tabpane-list .list-group-item >> nth=0
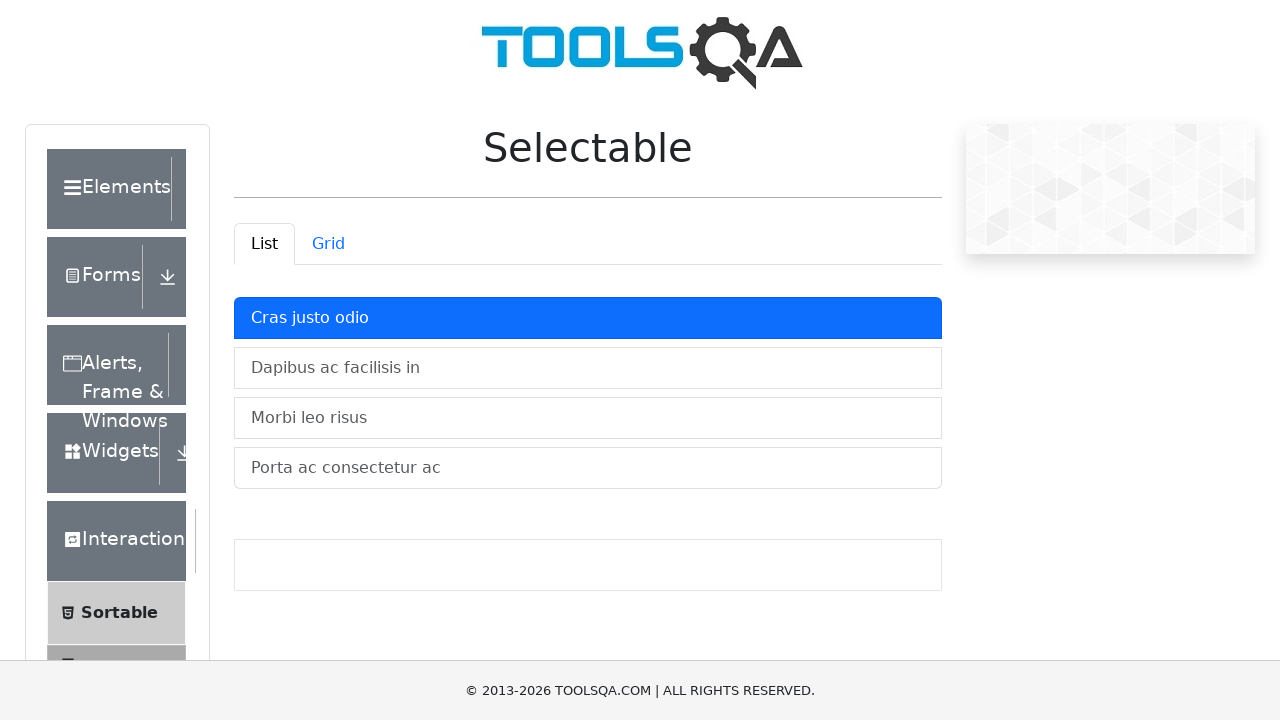

Pressed ArrowDown key to navigate to next item
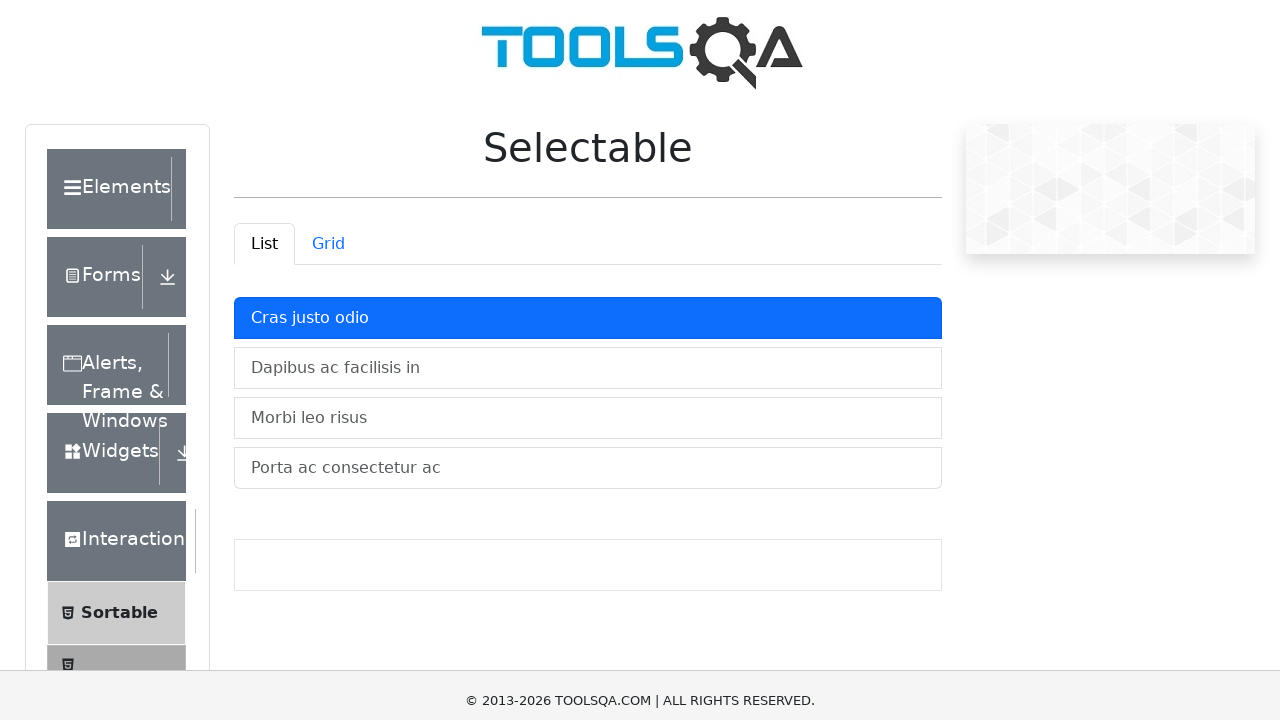

Pressed Space key to select the current item
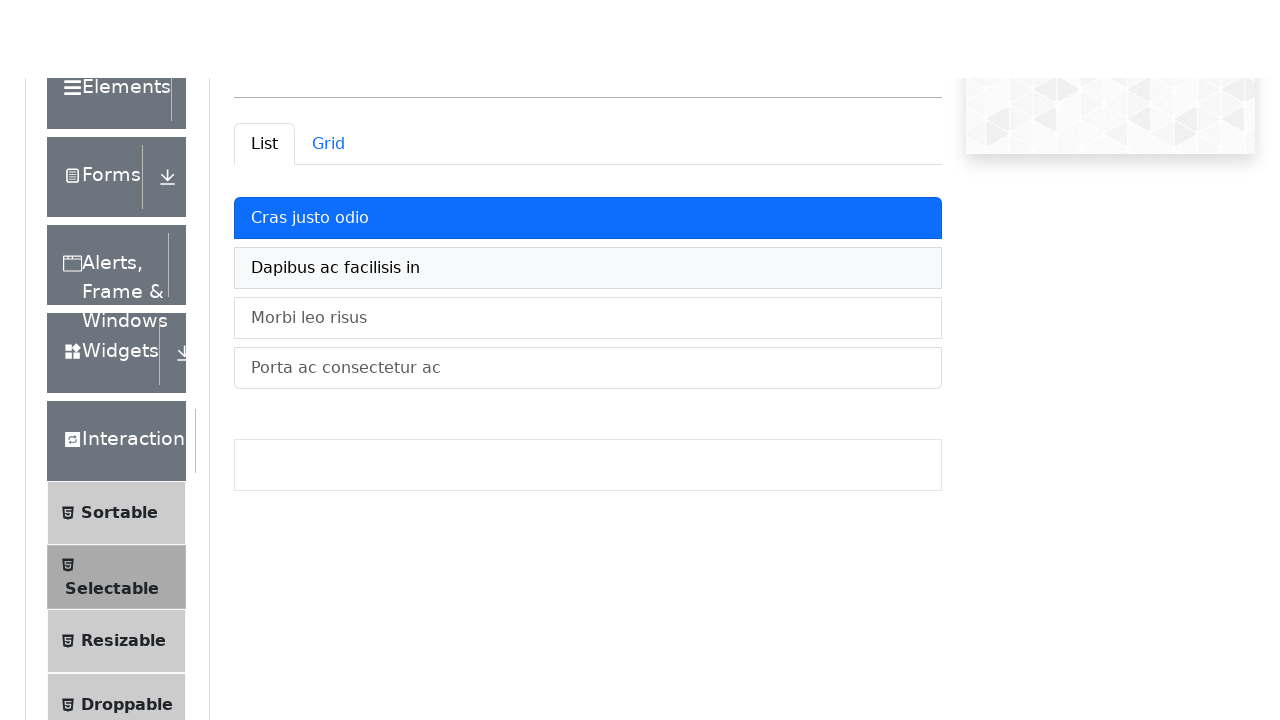

Verified that an item is now active/selected
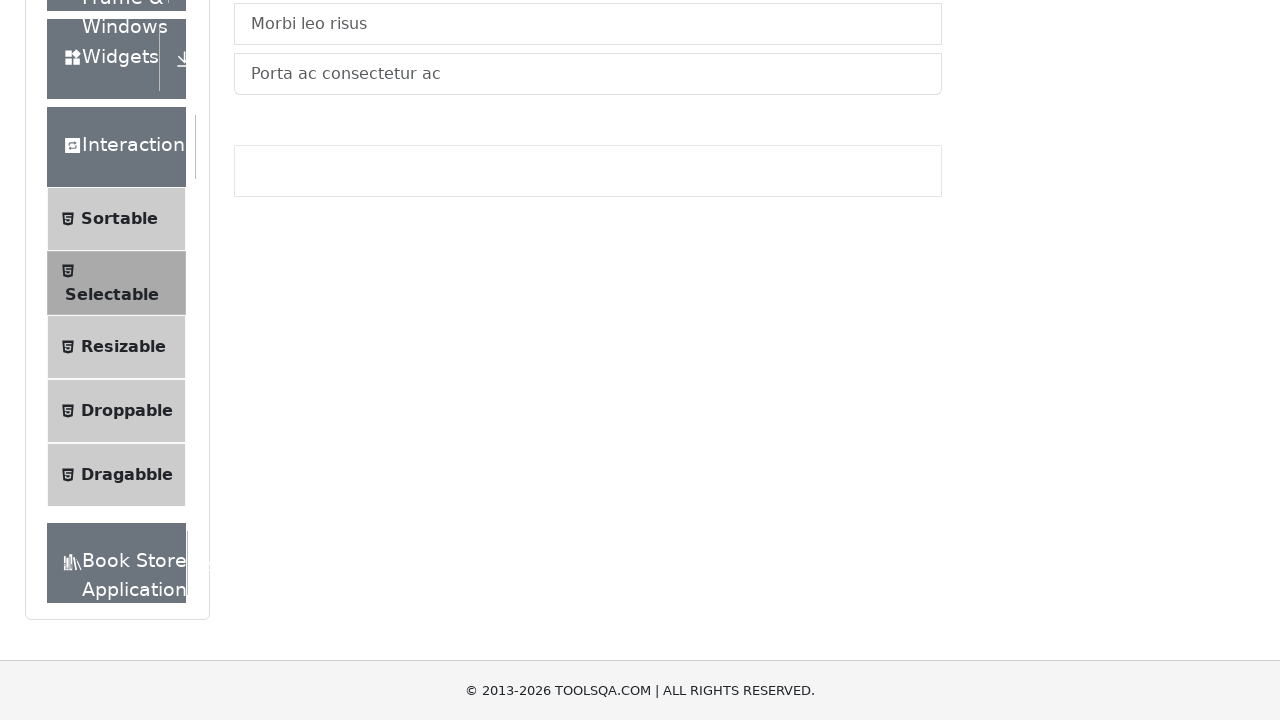

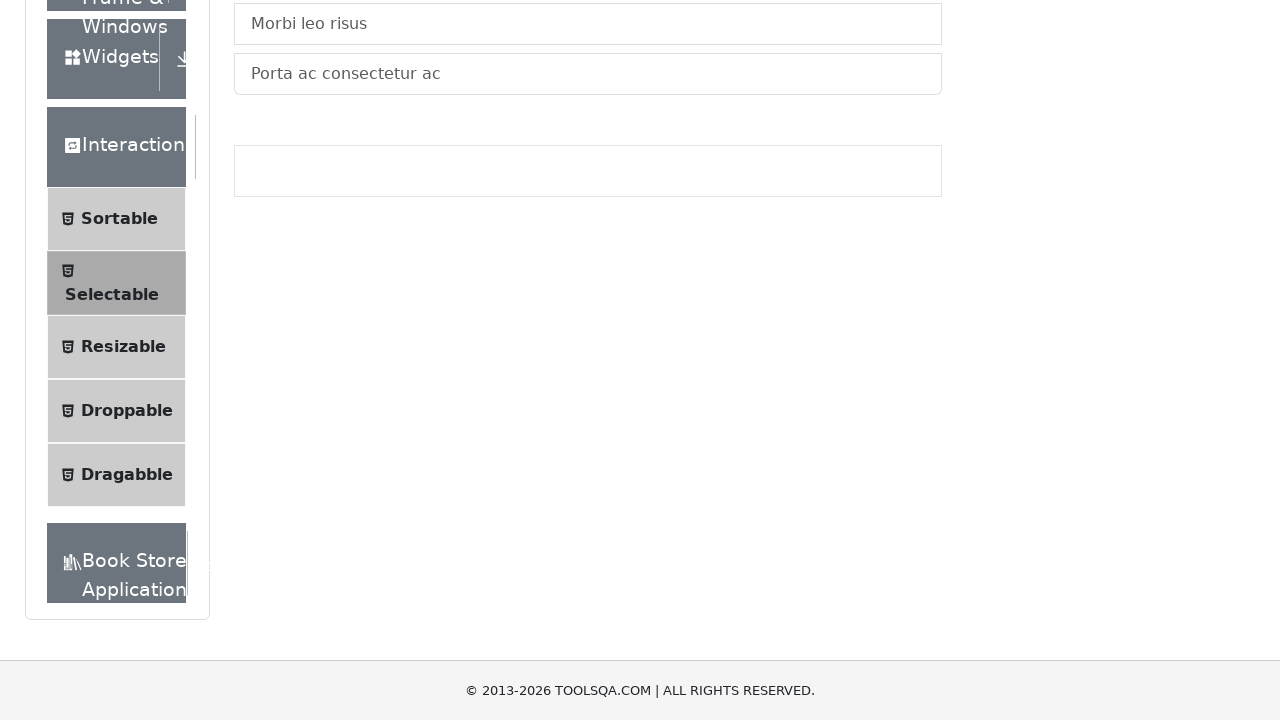